Tests JavaScript alert handling functionality including accepting alerts, dismissing confirmation dialogs, and entering text in prompt dialogs on the DemoQA alerts page.

Starting URL: https://demoqa.com/alerts

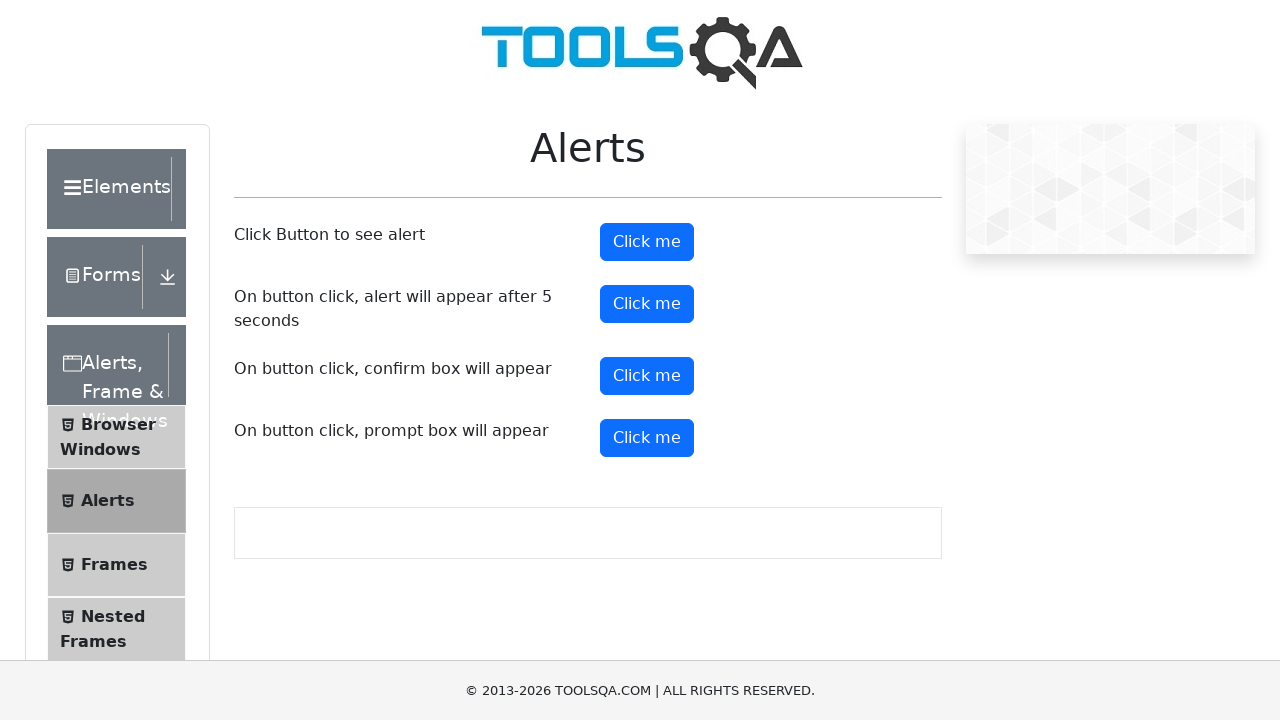

Clicked first 'Click me' button to trigger simple alert at (647, 242) on xpath=//button[text()='Click me']
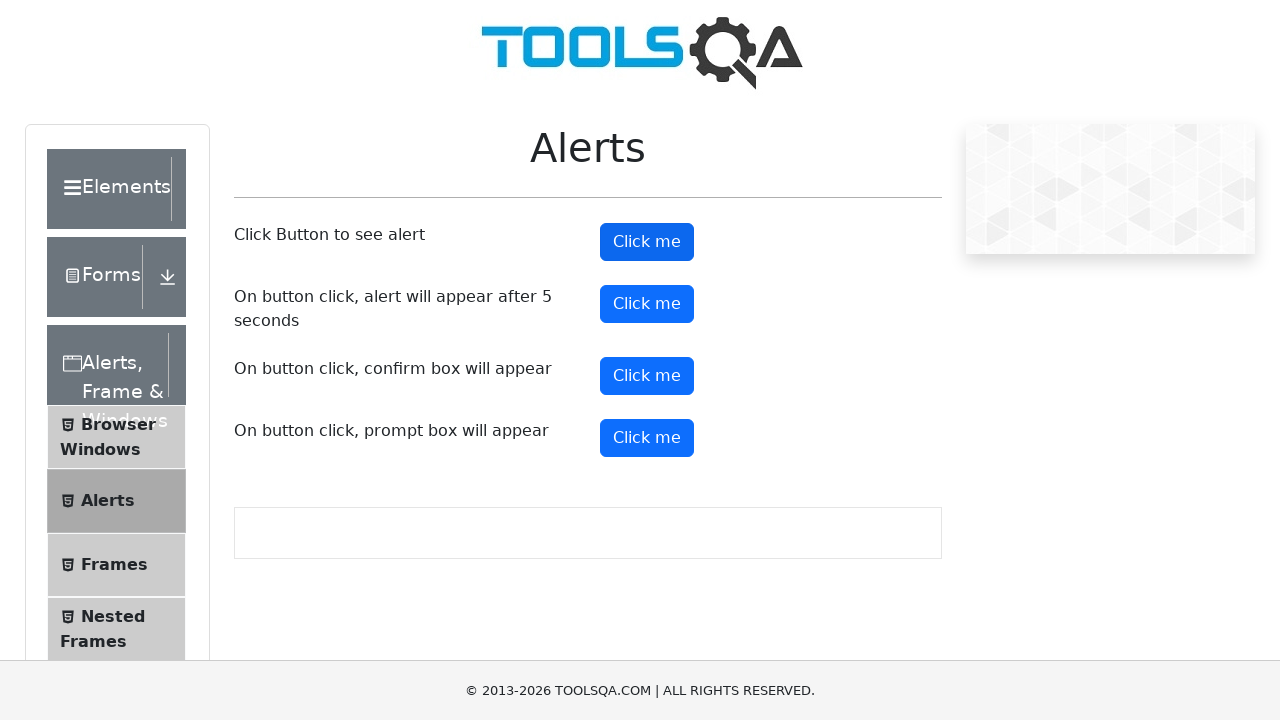

Set up dialog handler to accept alerts
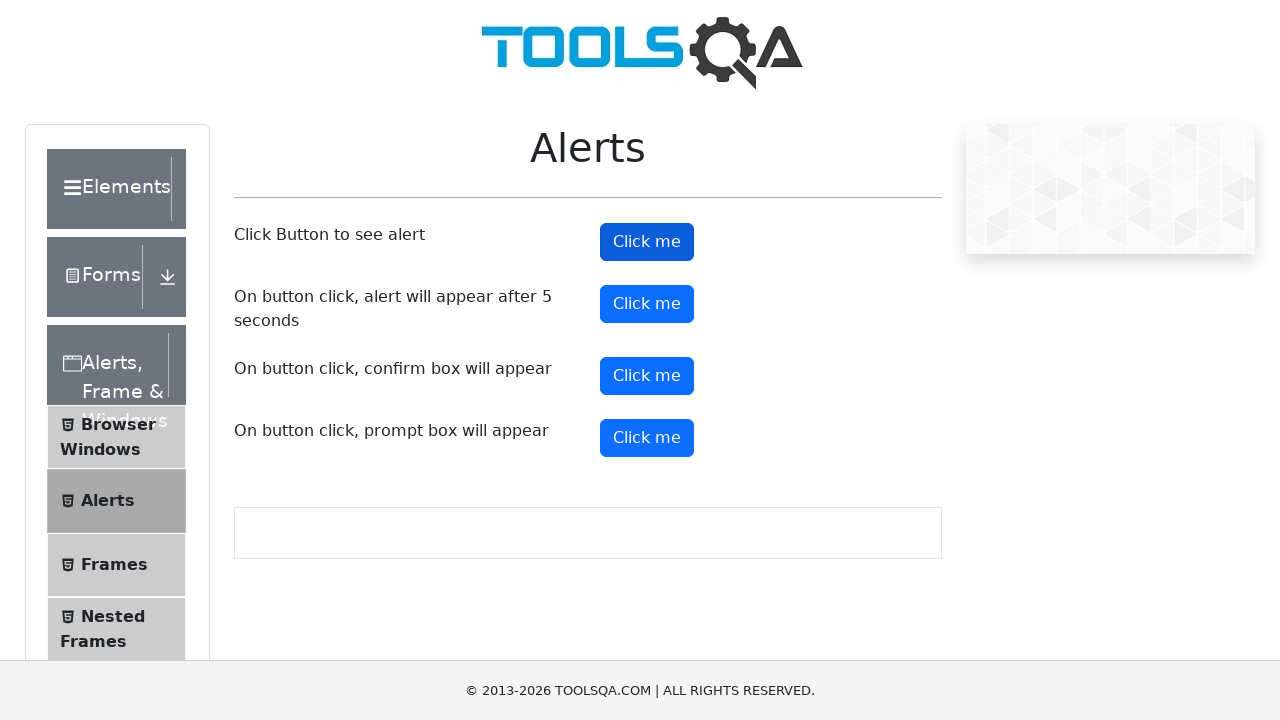

Waited 500ms for alert processing
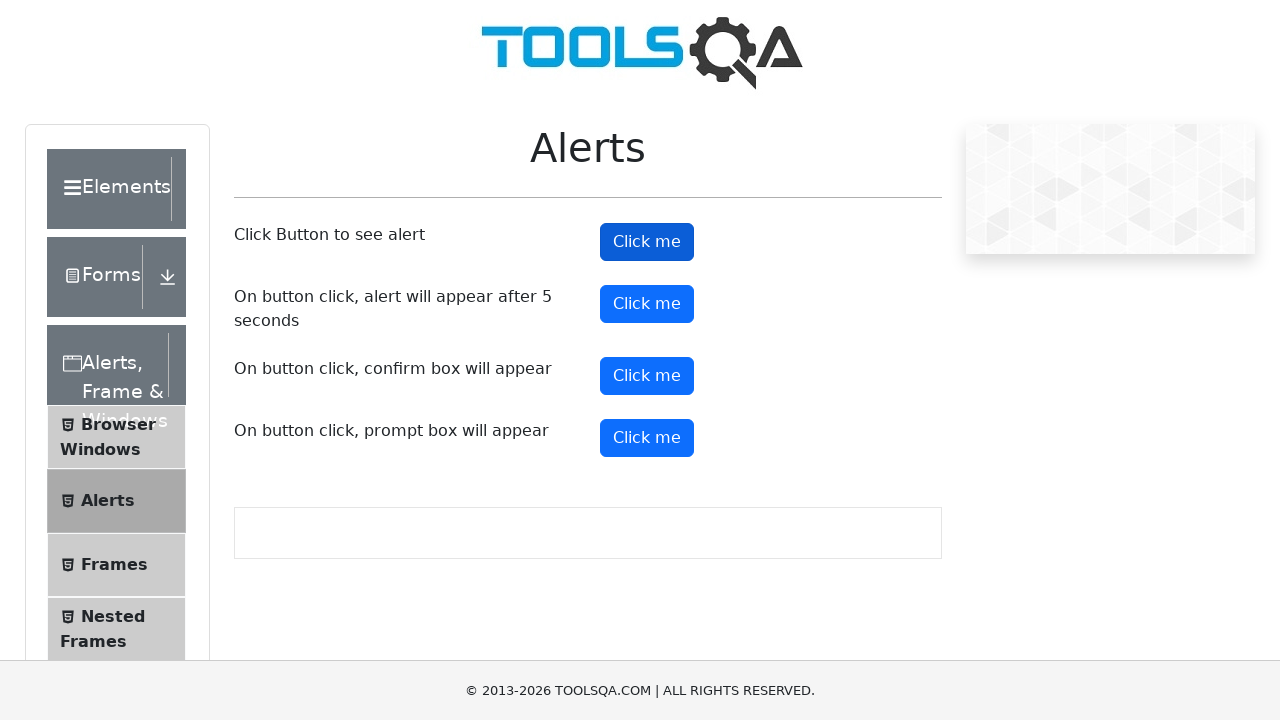

Clicked third 'Click me' button to trigger confirmation dialog at (647, 376) on (//button[text()='Click me'])[3]
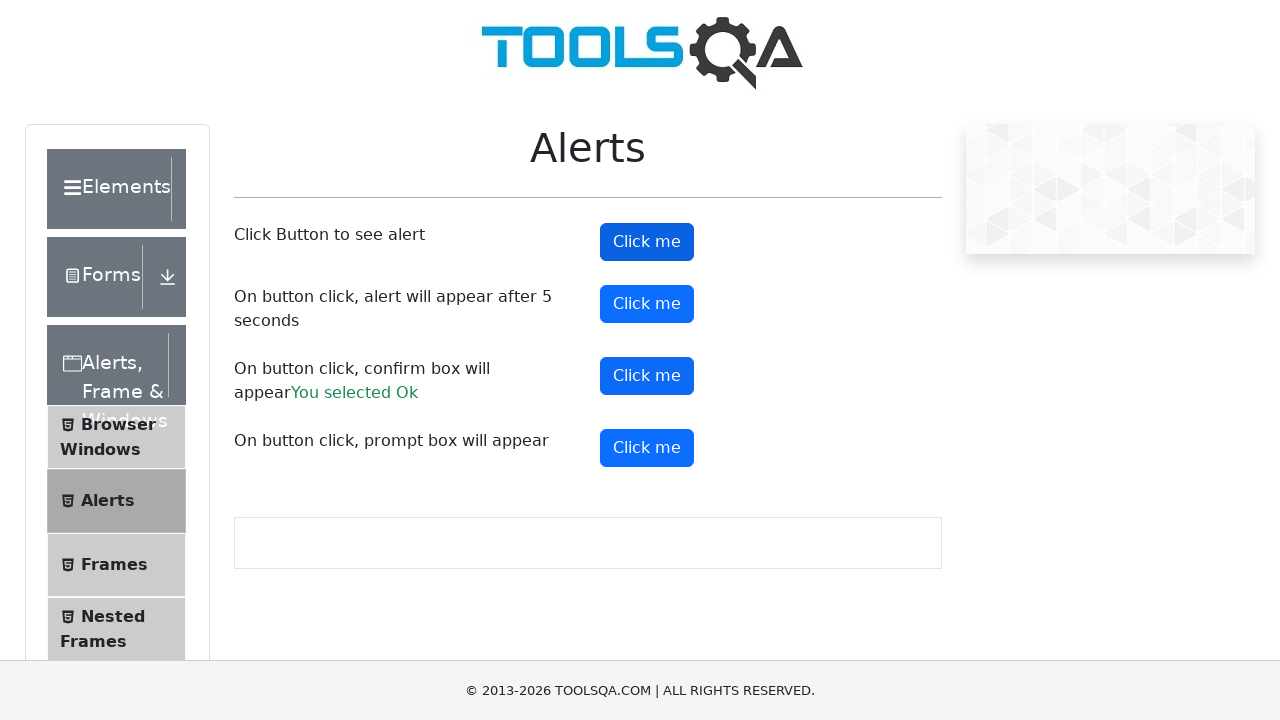

Set up dialog handler to dismiss confirmation dialogs
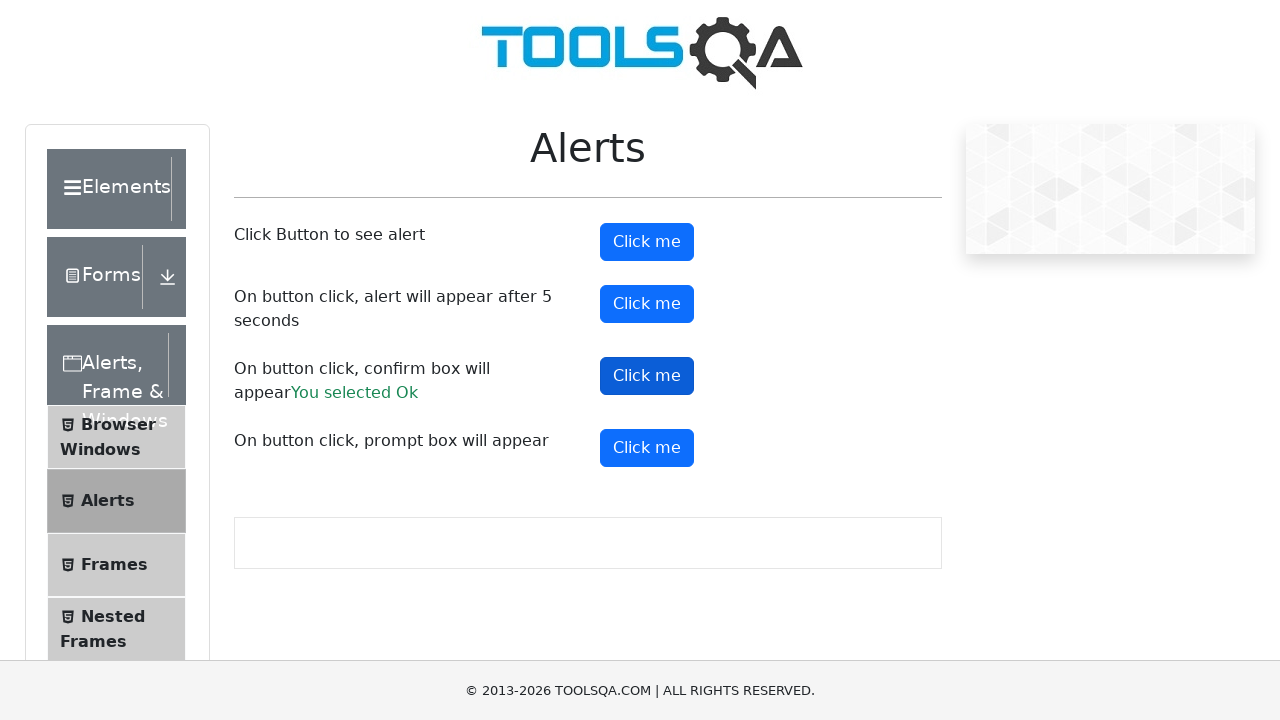

Waited 500ms for confirmation dialog processing
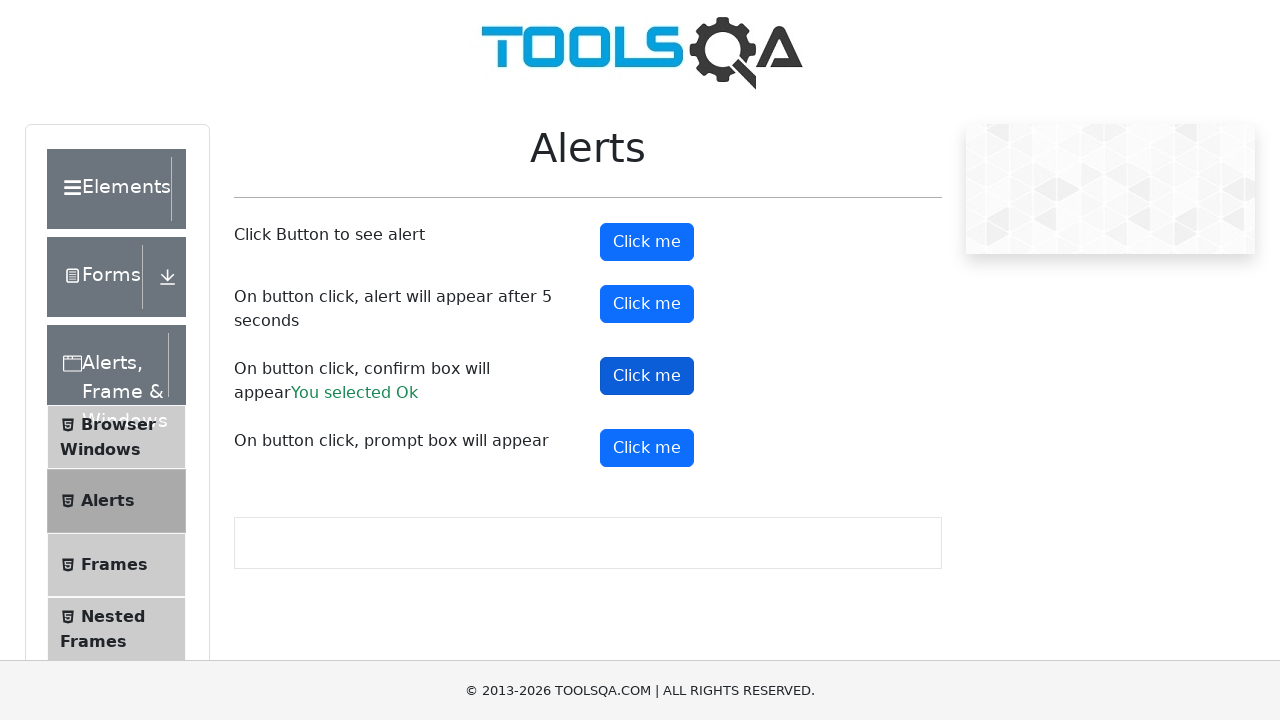

Clicked fourth 'Click me' button to trigger prompt dialog at (647, 448) on (//button[text()='Click me'])[4]
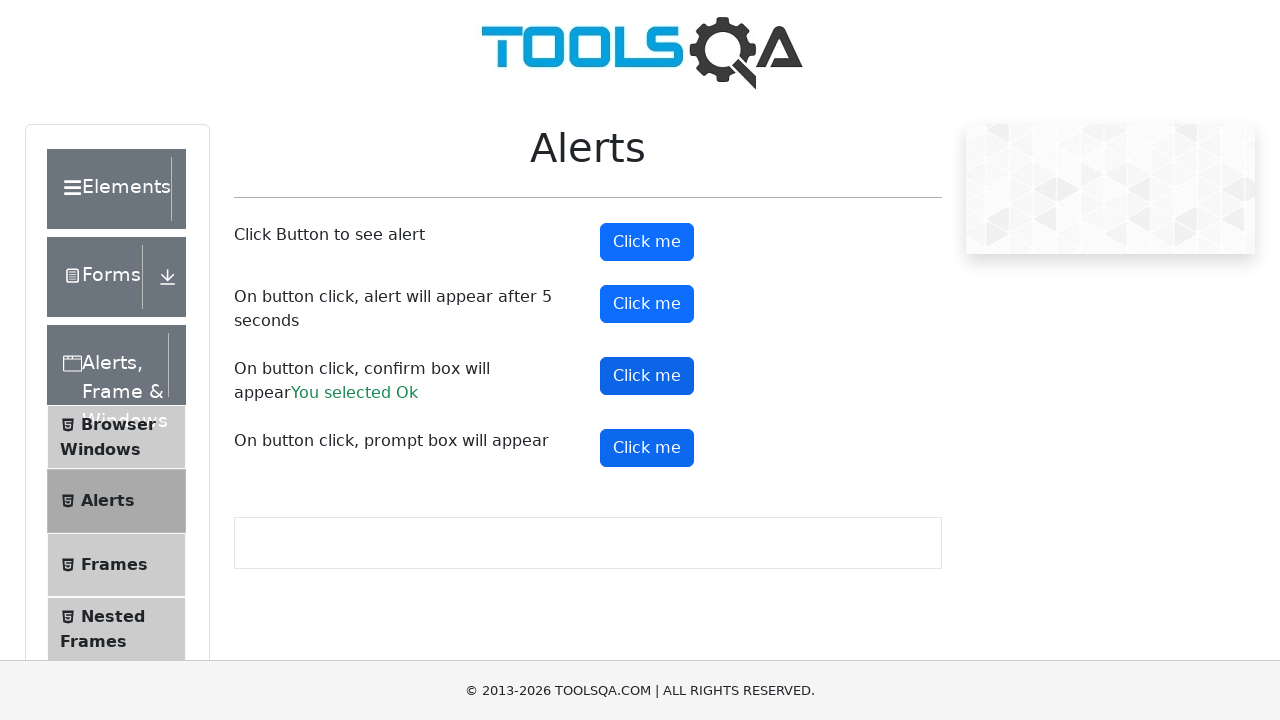

Set up dialog handler to enter 'jyoti' and accept prompt dialogs
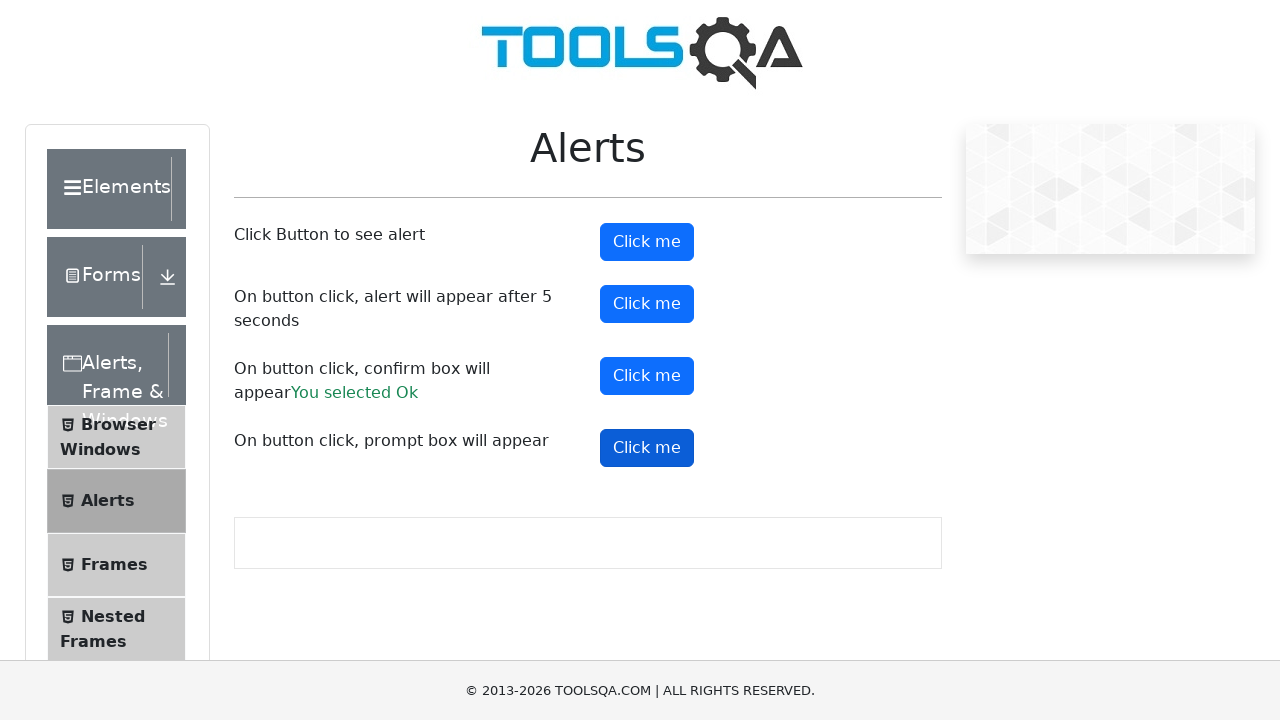

Waited 500ms for prompt dialog processing
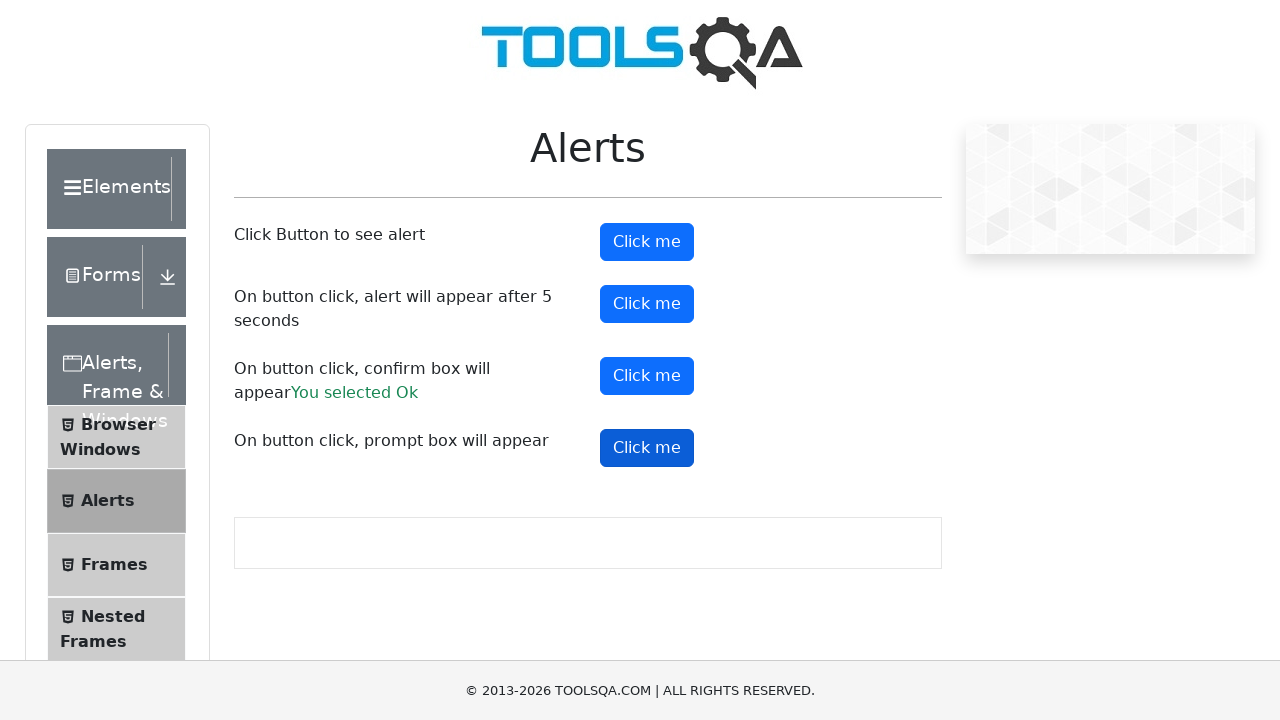

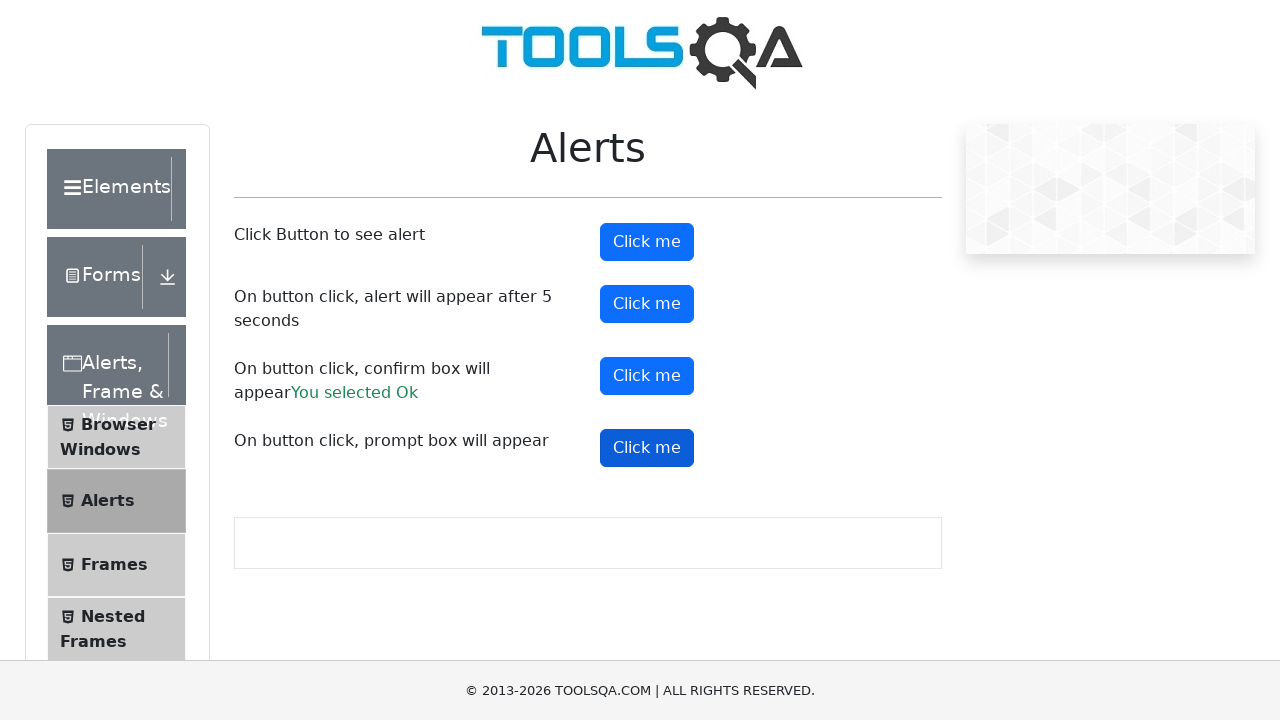